Navigates through multiple pages of a trekking tours catalog on a Russian travel website, iterating from page 1 to page 3.

Starting URL: https://www.russiadiscovery.ru/tours/trekkingi/page/1/

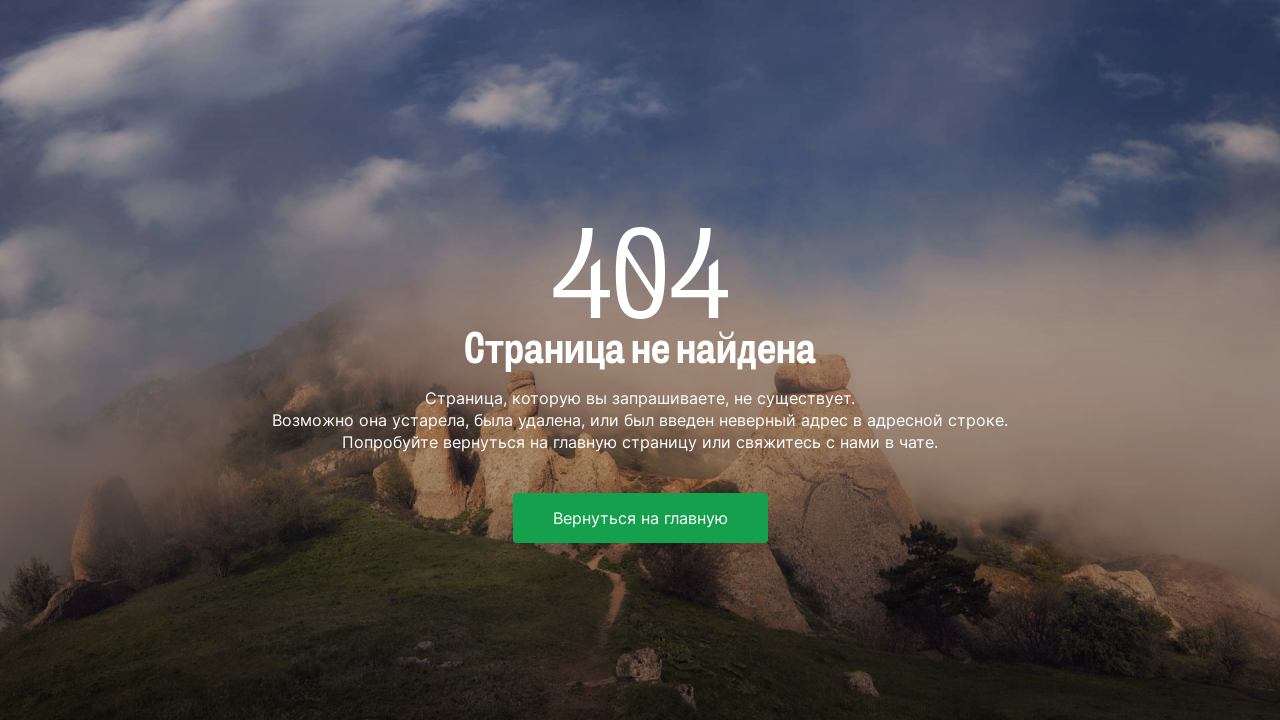

Navigated to page 2 of trekking tours catalog
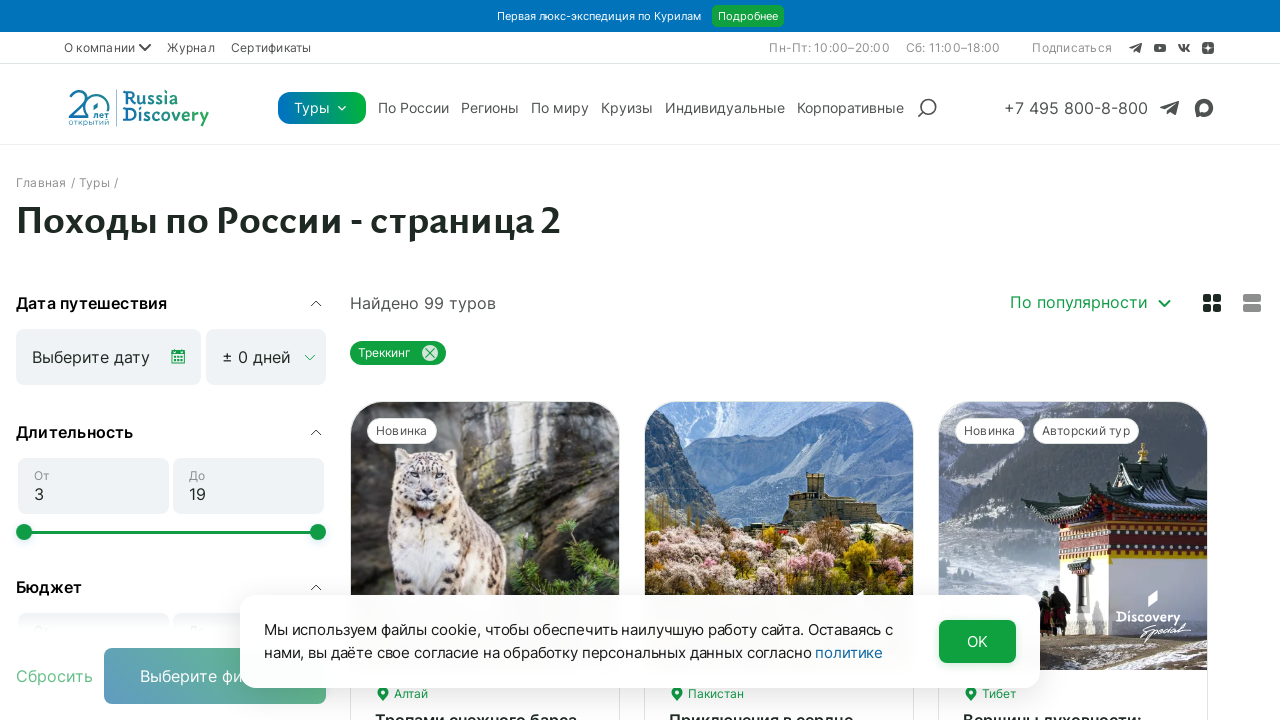

Navigated to page 3 of trekking tours catalog
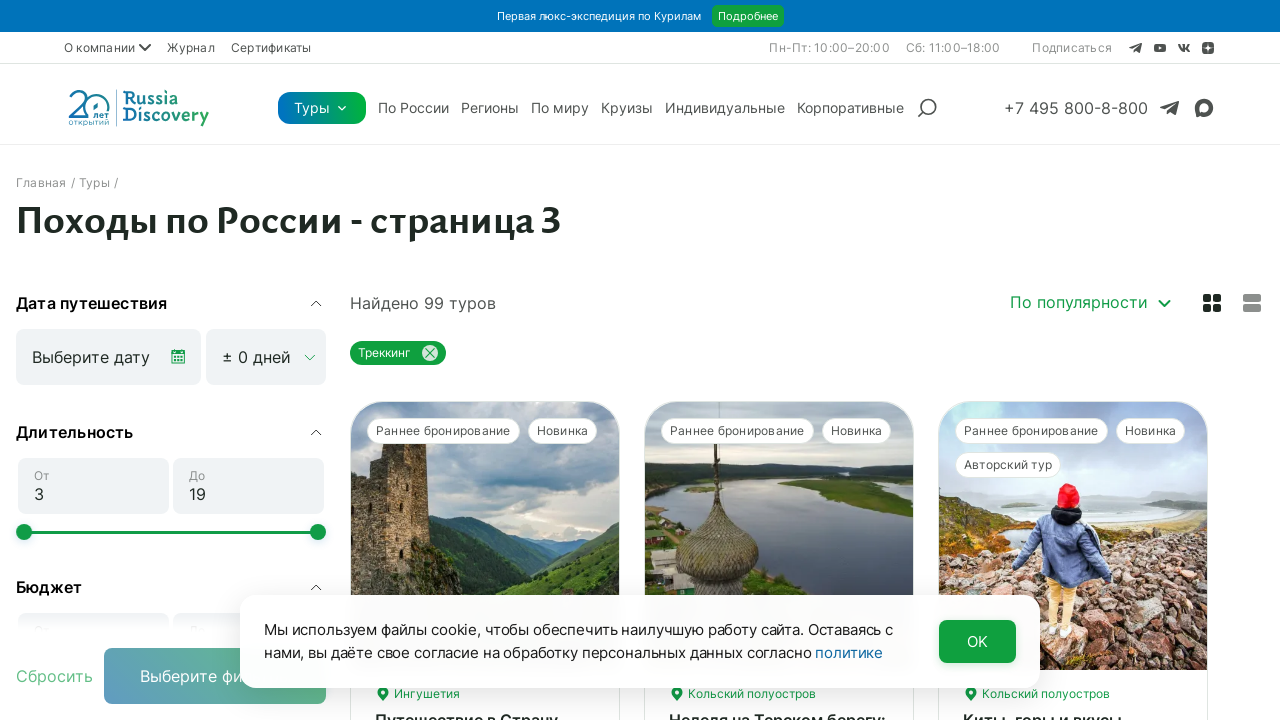

Page 3 content fully loaded (networkidle)
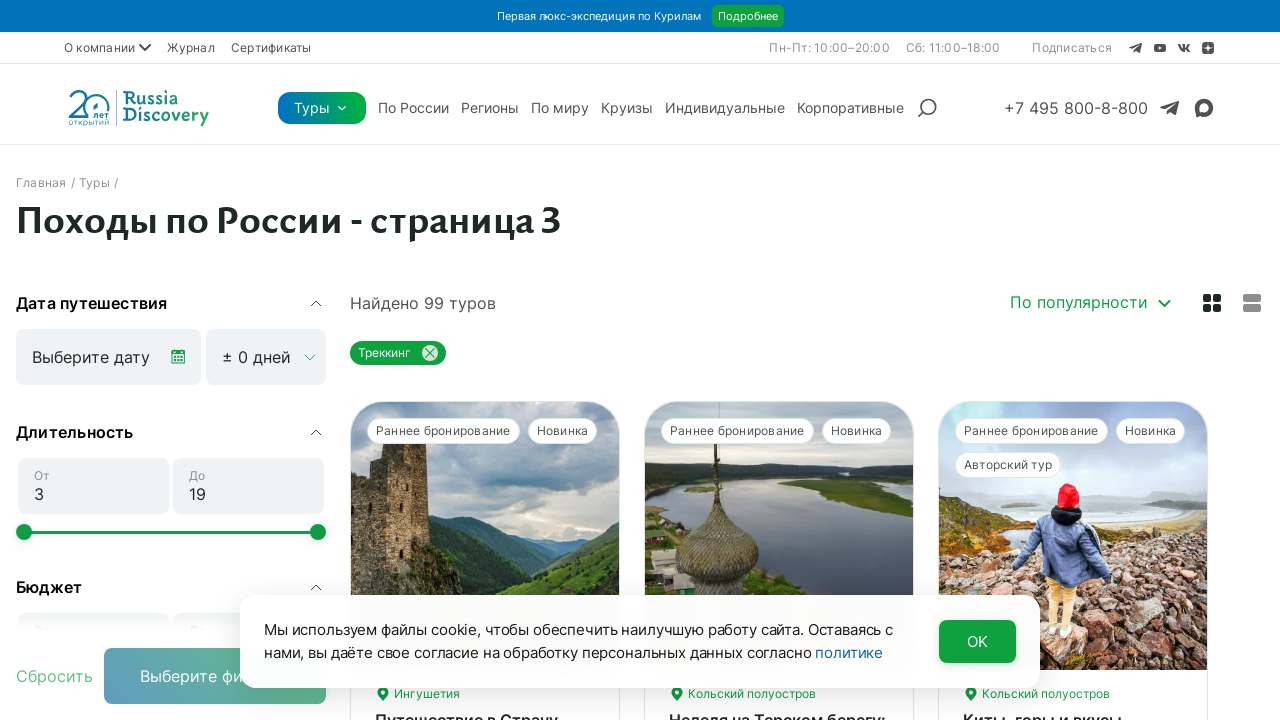

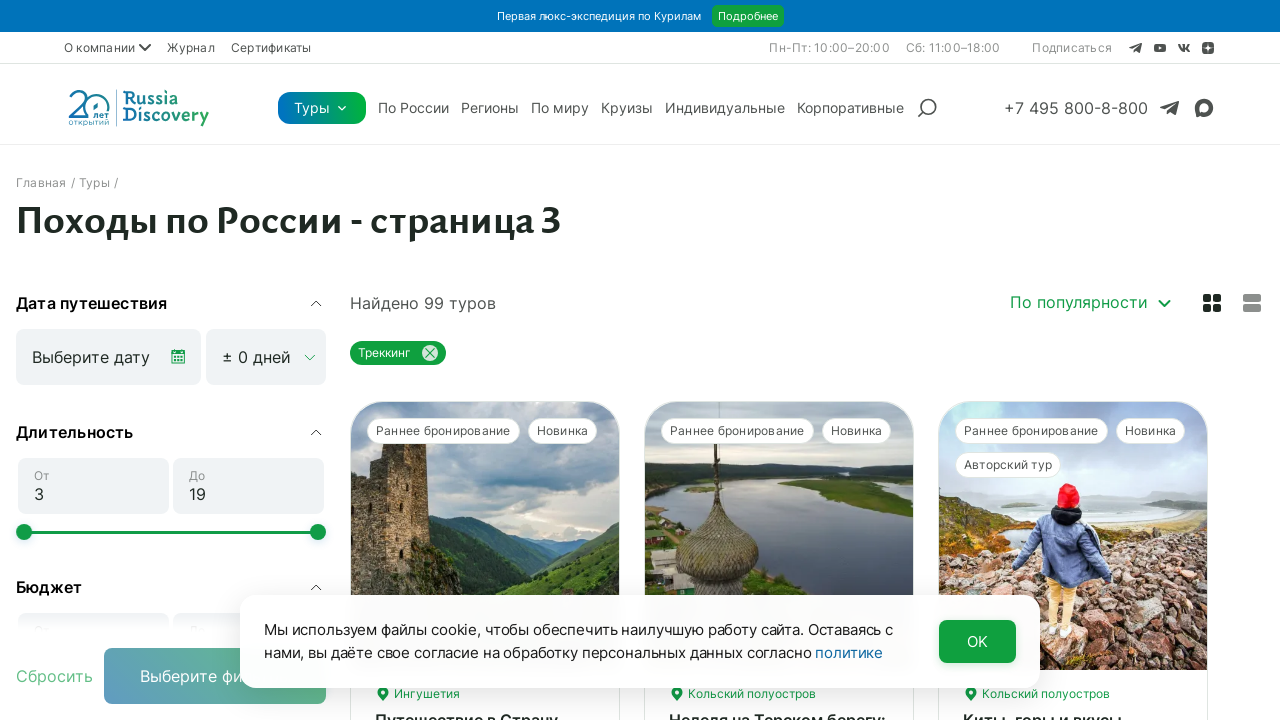